Navigates to a YouTube video and clicks the Play button to start playback

Starting URL: https://www.youtube.com/watch?v=dQw4w9WgXcQ

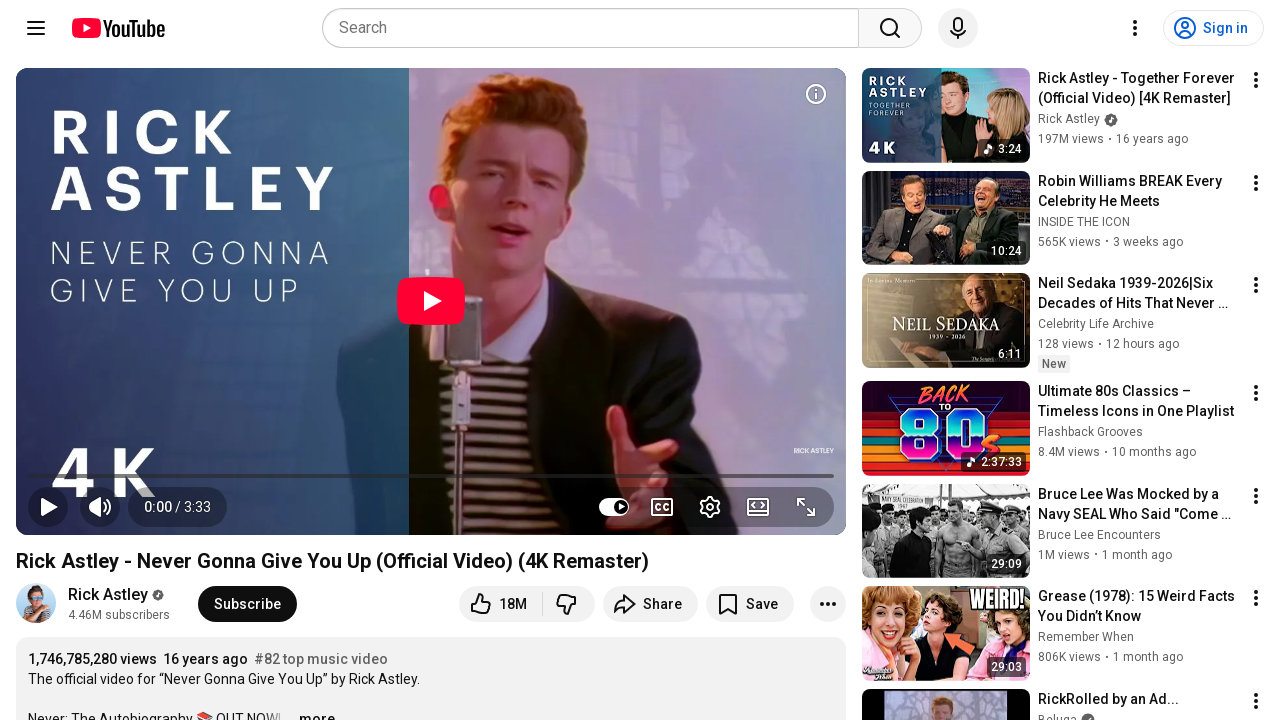

Navigated to YouTube video URL
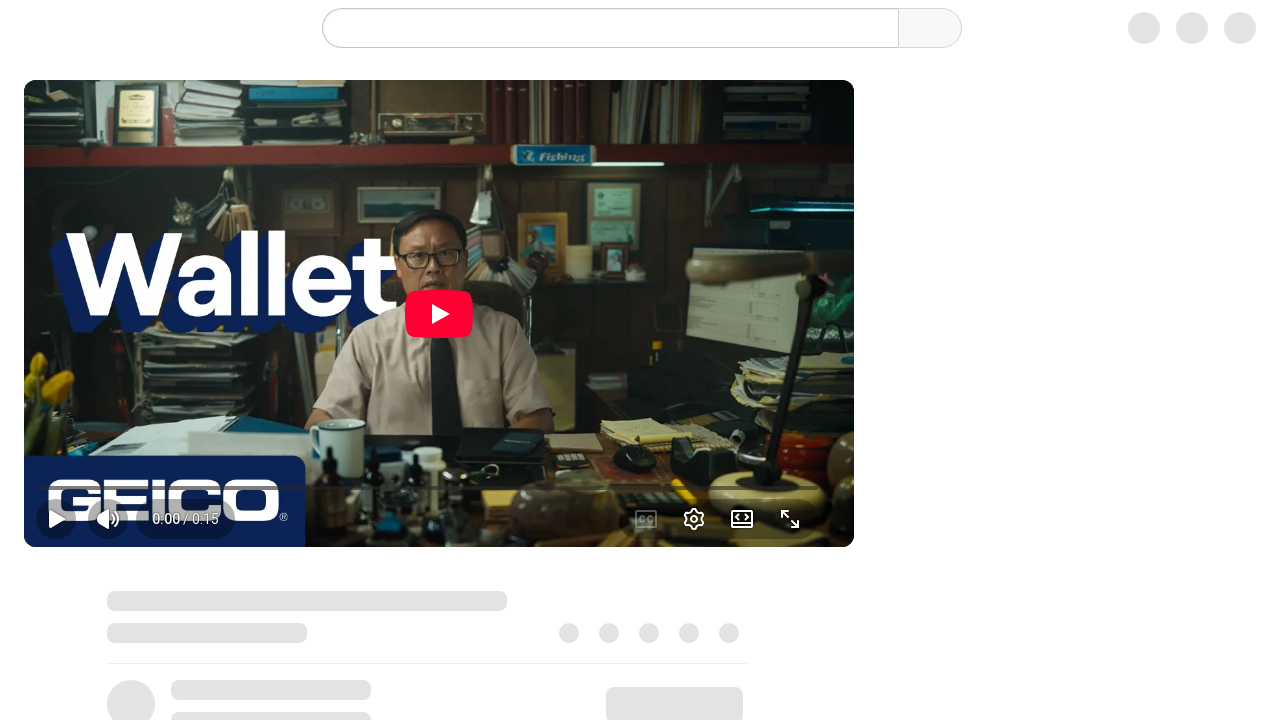

Clicked the Play button to start video playback at (48, 507) on button.ytp-play-button
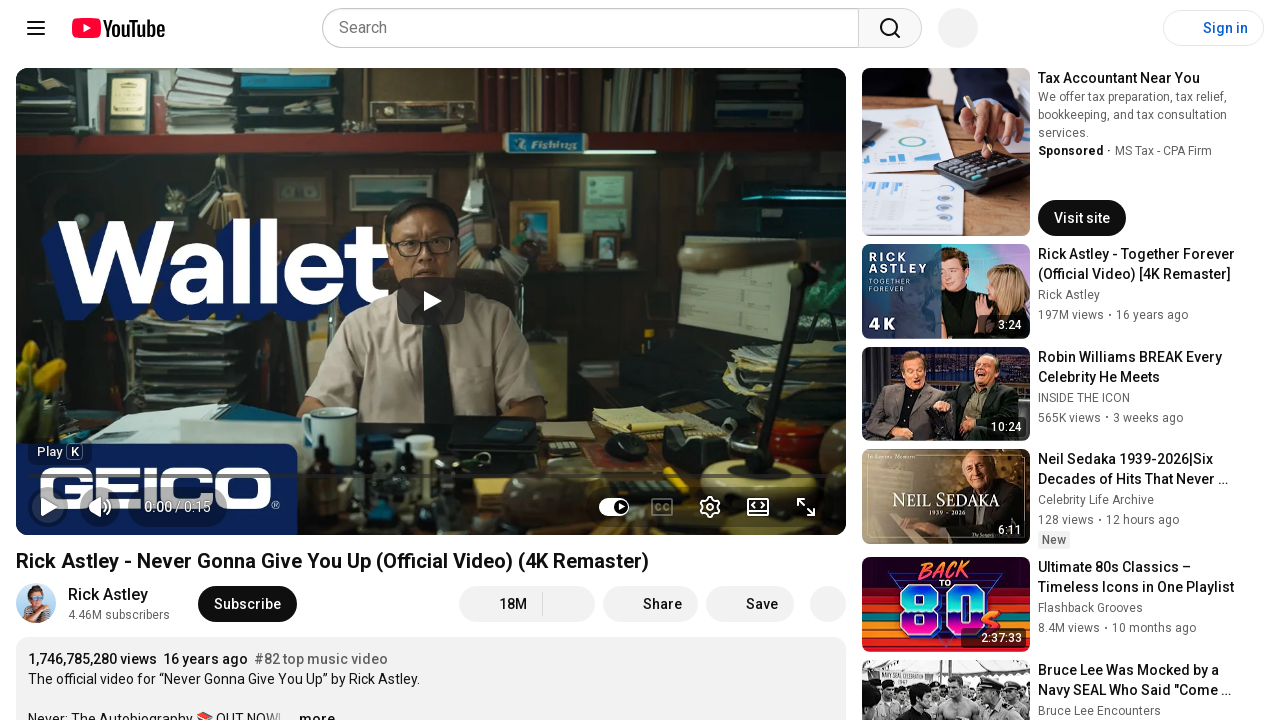

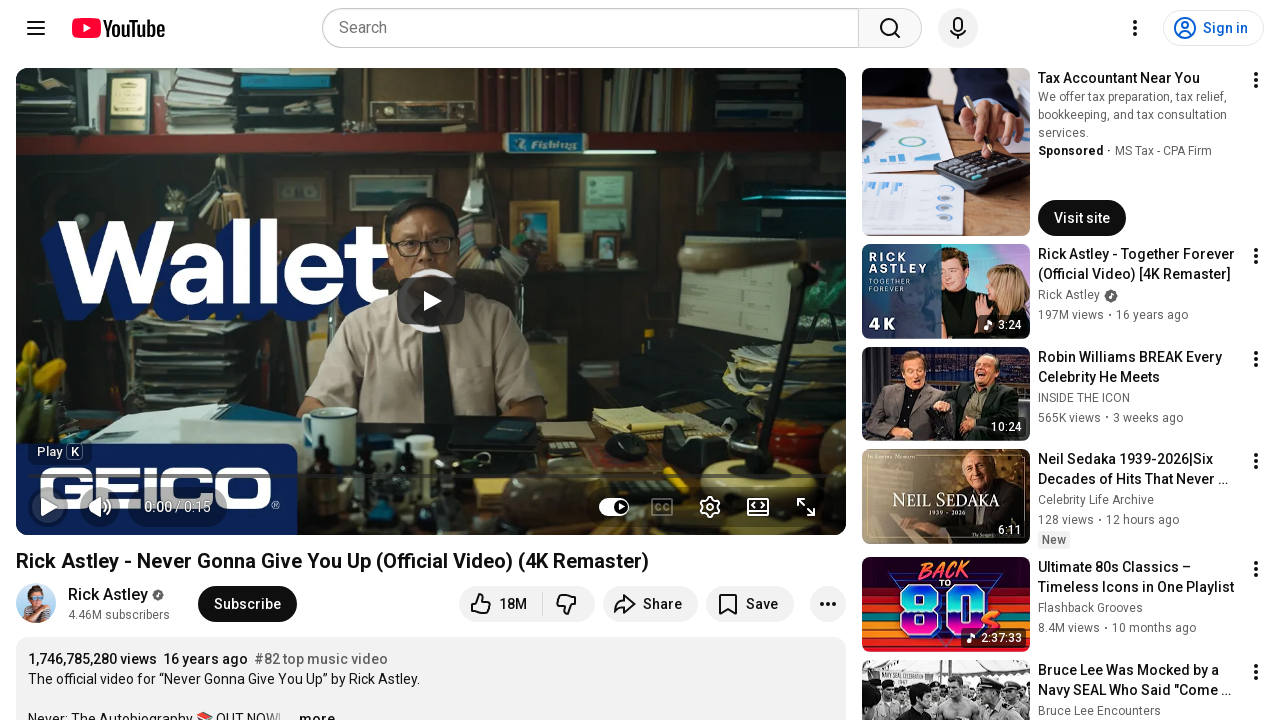